Tests checkbox interaction on a practice automation page by clicking a checkbox, verifying its selection state, toggling it if selected, and counting all checkboxes on the page.

Starting URL: https://rahulshettyacademy.com/AutomationPractice/

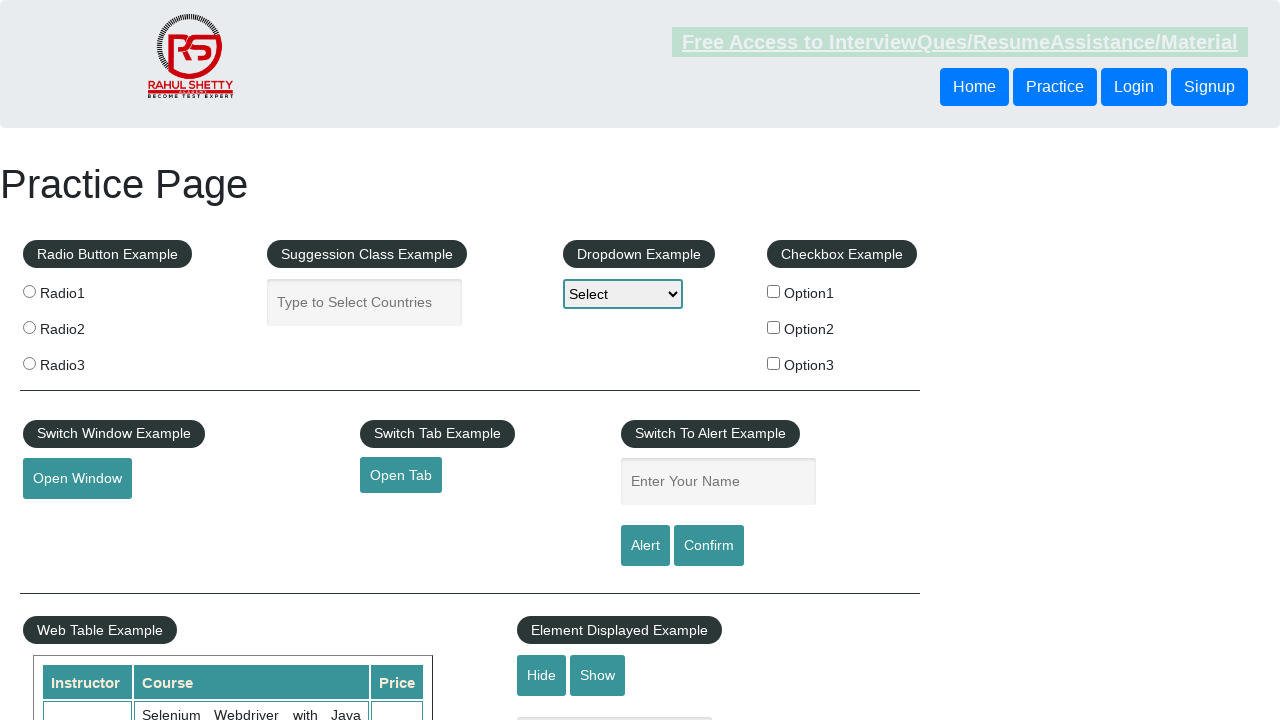

Navigated to Rahul Shetty Academy automation practice page
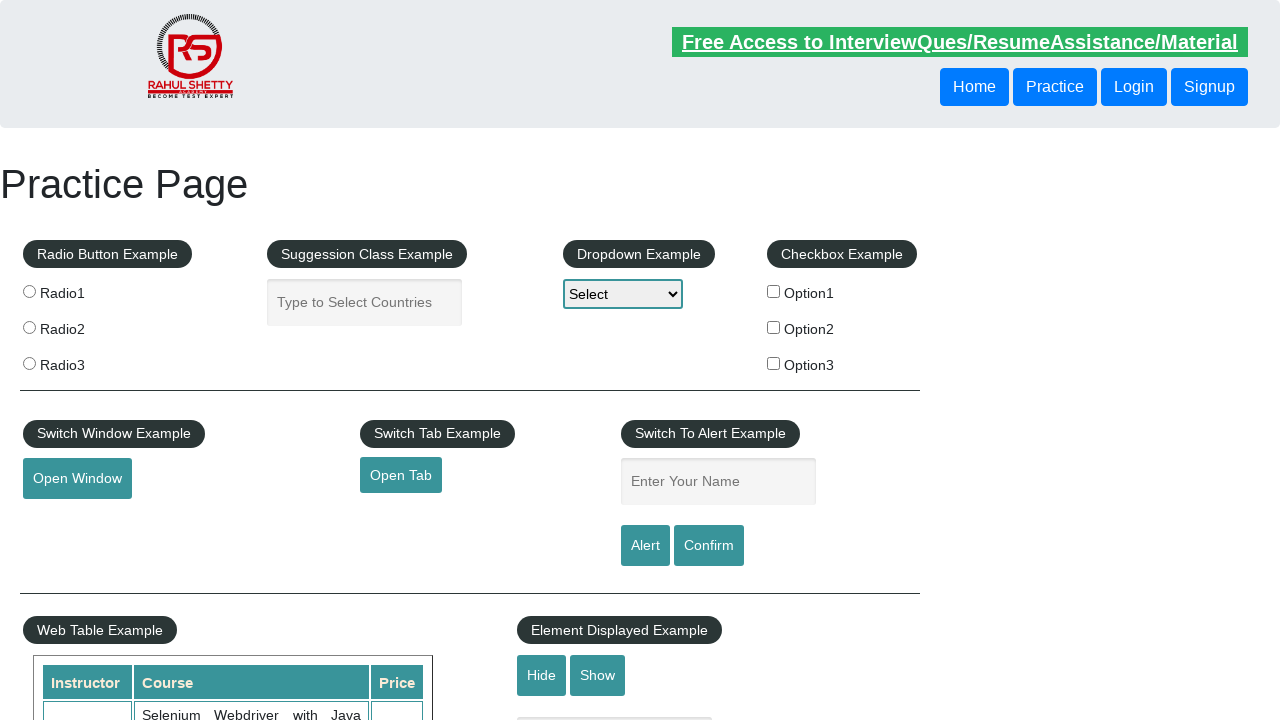

Clicked the first checkbox option (#checkBoxOption1) at (774, 291) on #checkBoxOption1
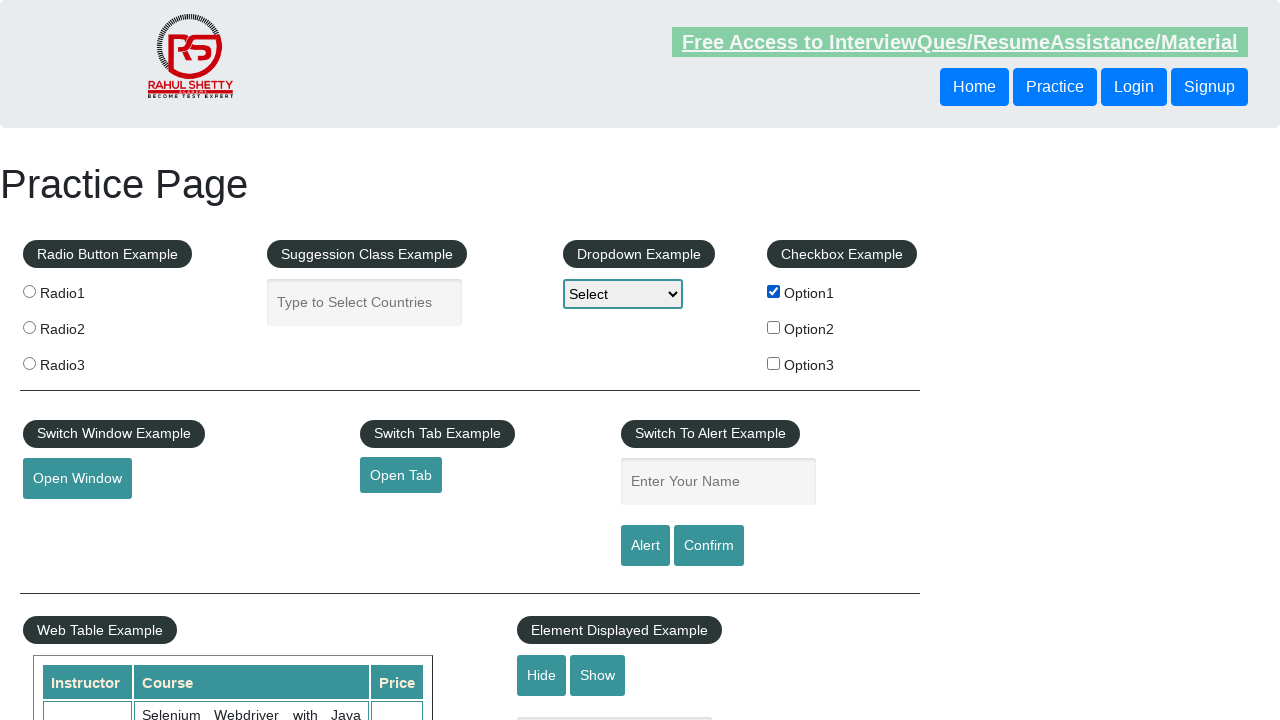

Verified that checkbox is checked
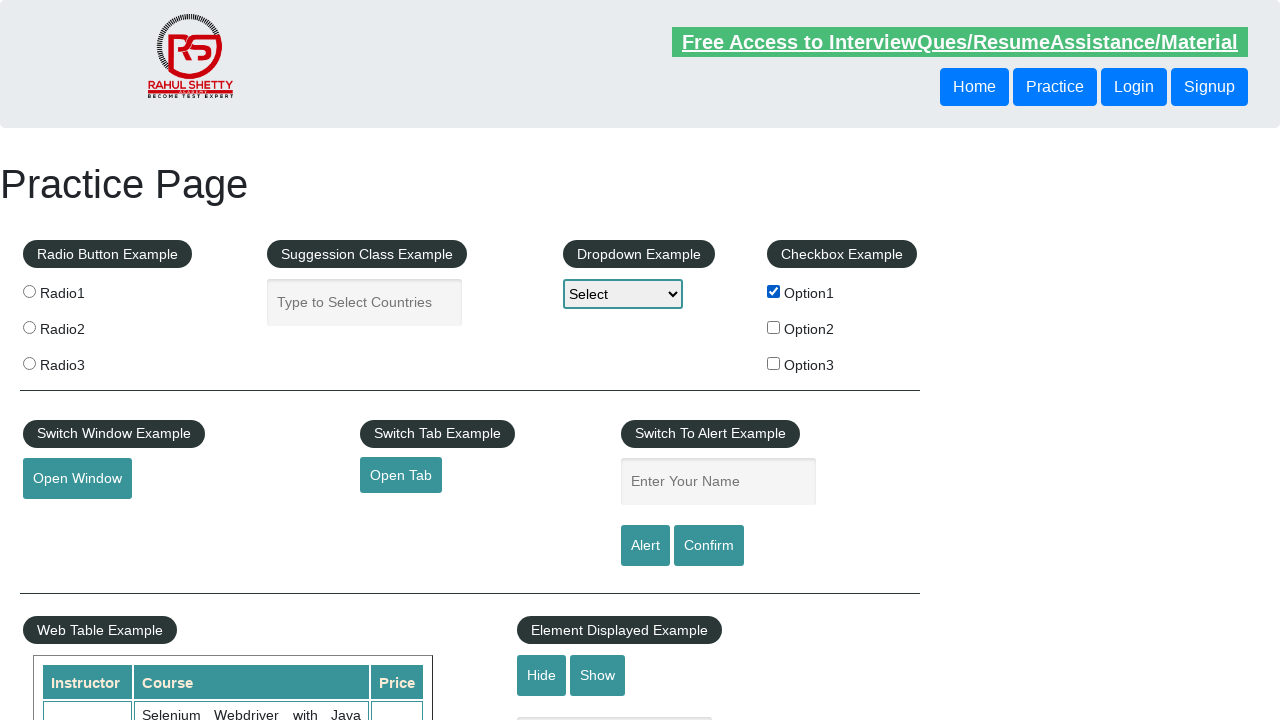

Toggled checkbox to unselected state at (774, 291) on #checkBoxOption1
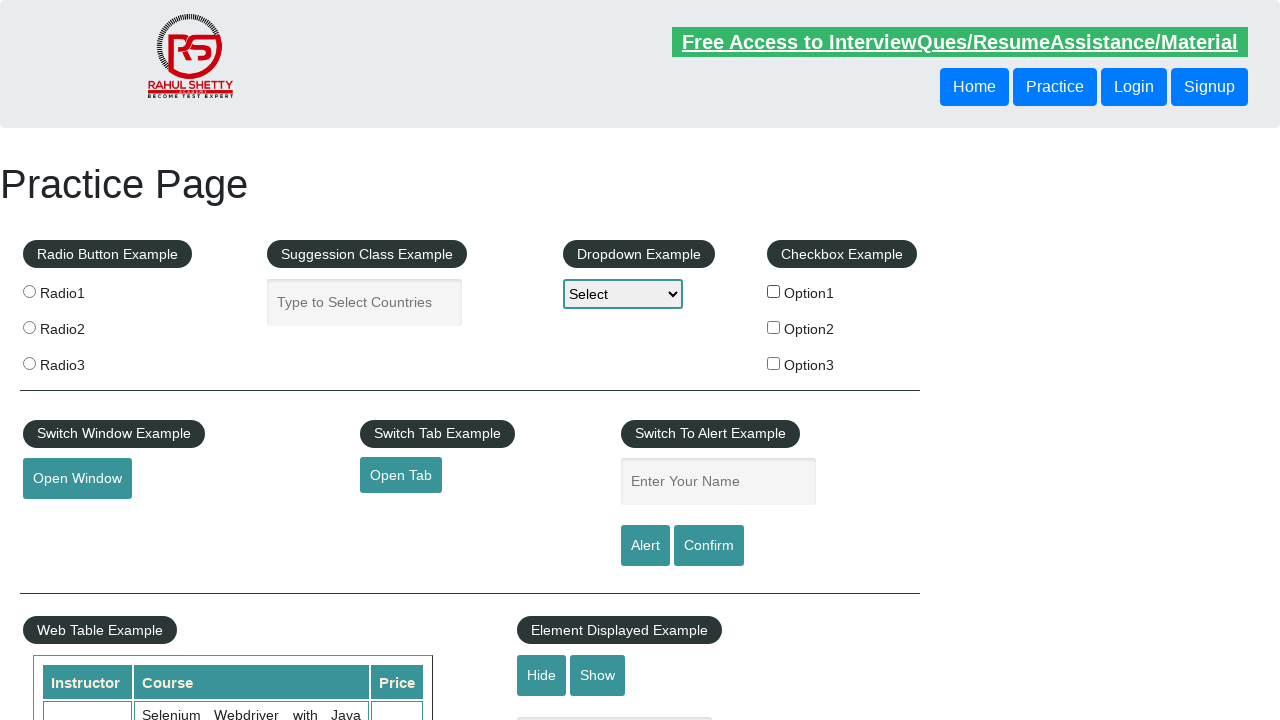

Waited for first checkbox to be visible
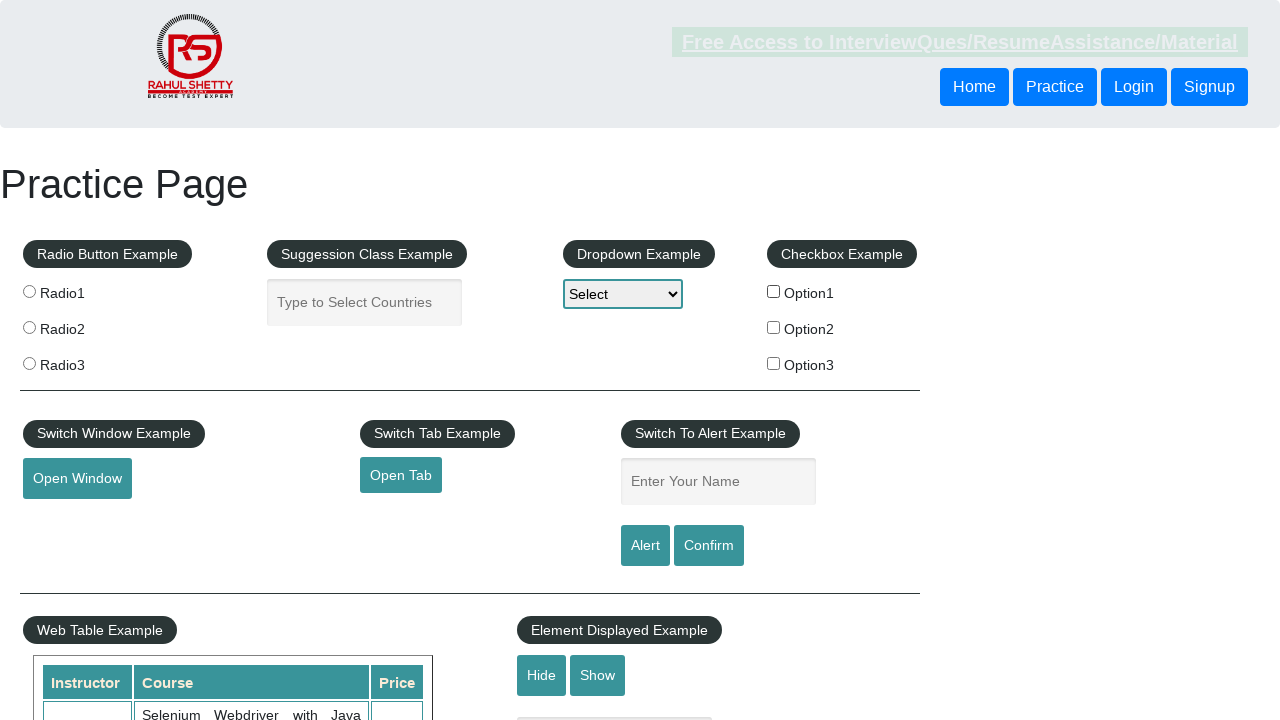

Counted all checkboxes on the page: 3 total
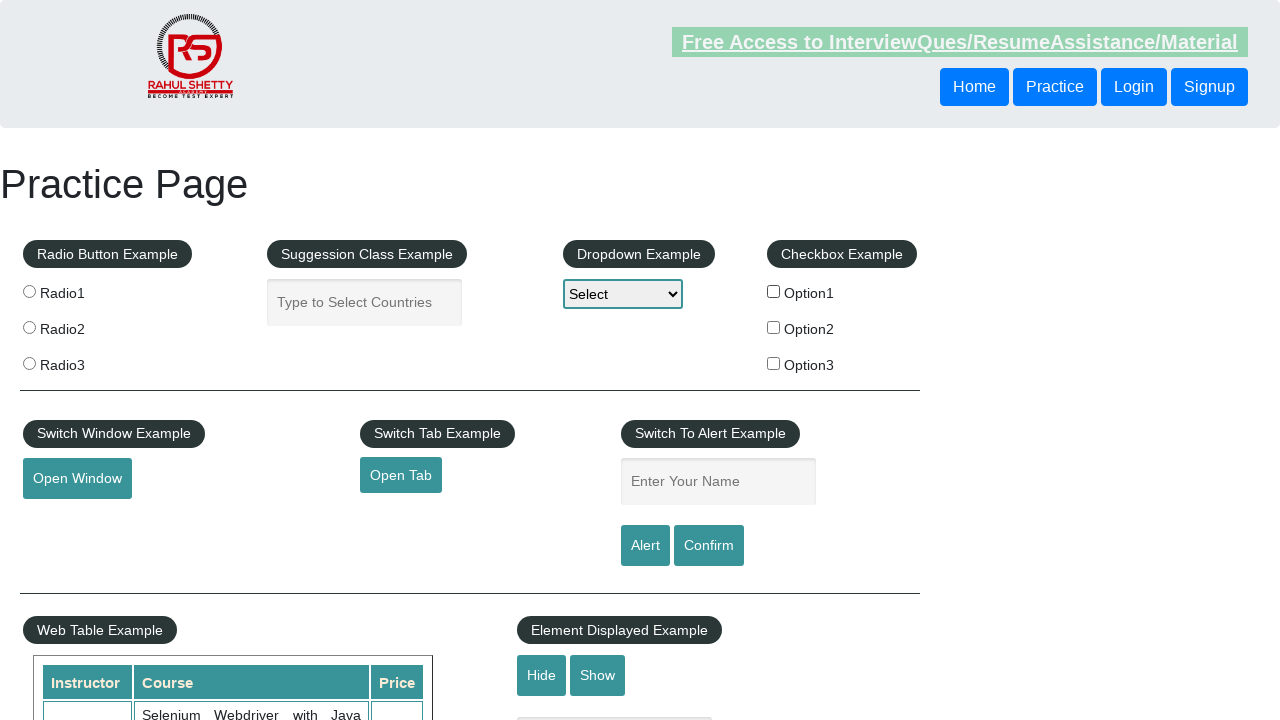

Printed checkbox count to console: 3
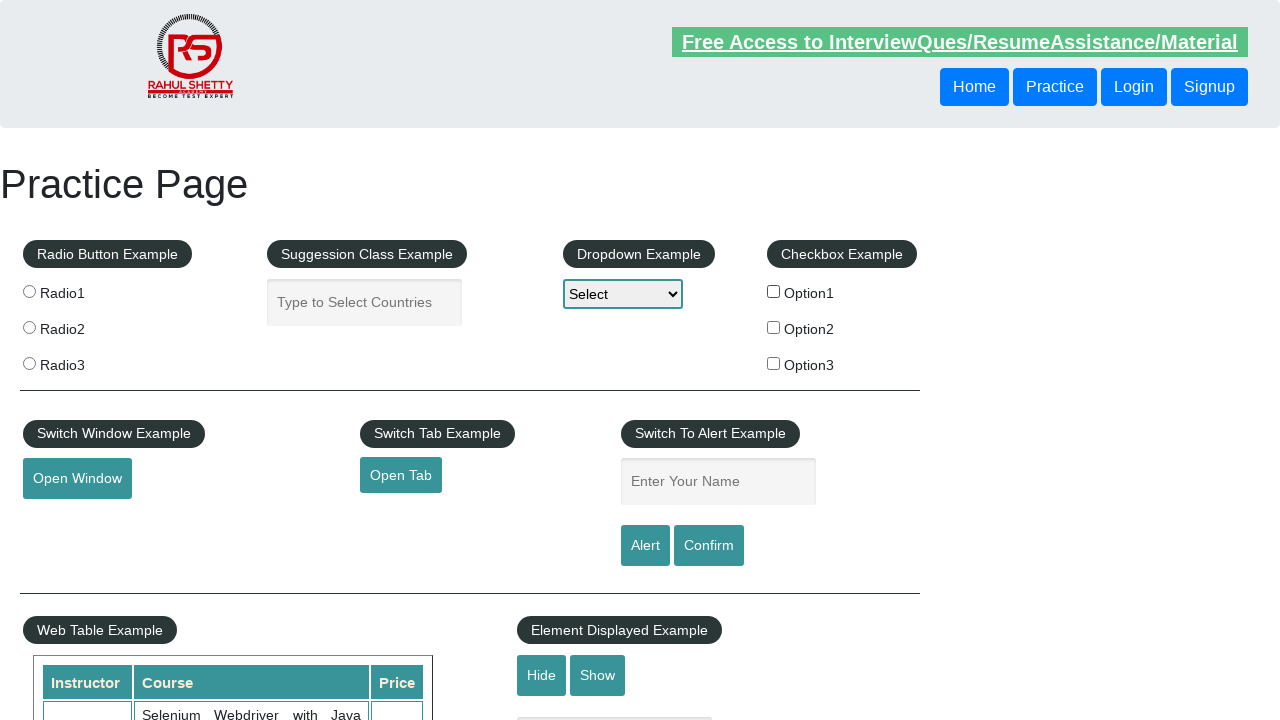

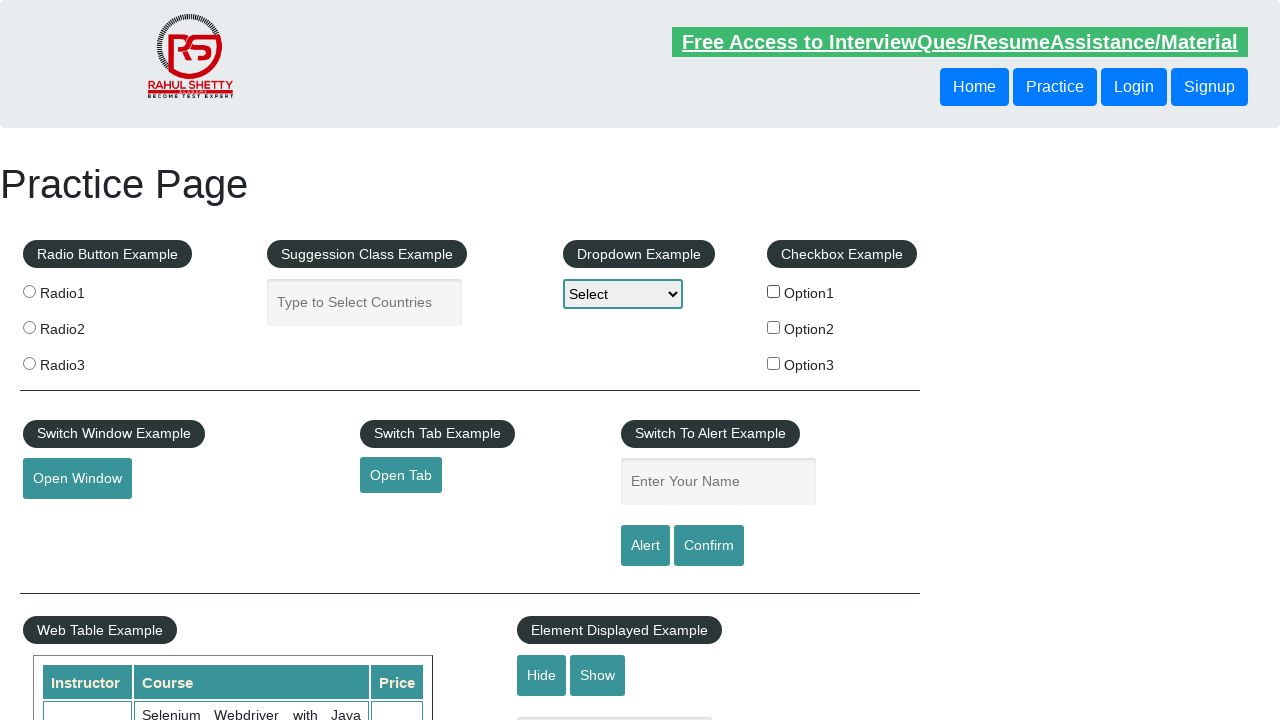